Navigates to the Automation Practice page and locates the broken link element, verifying it exists on the page

Starting URL: https://rahulshettyacademy.com/AutomationPractice/

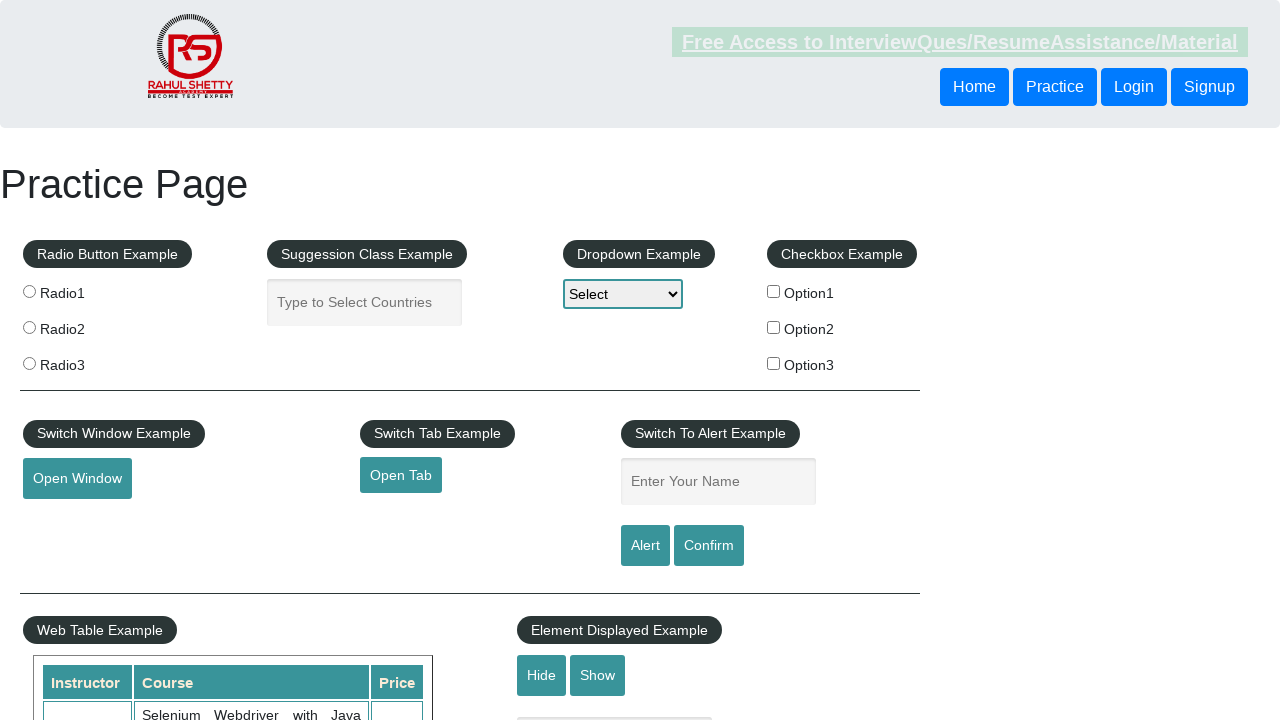

Navigated to Automation Practice page
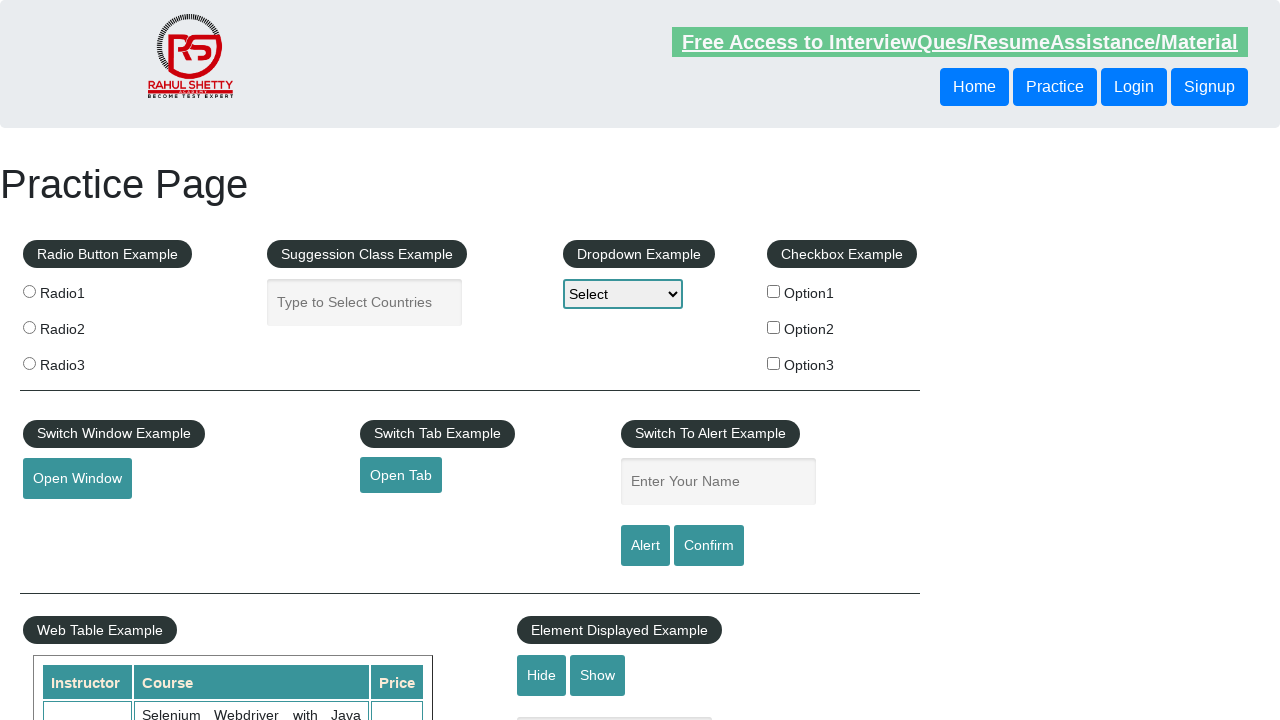

Located broken link element
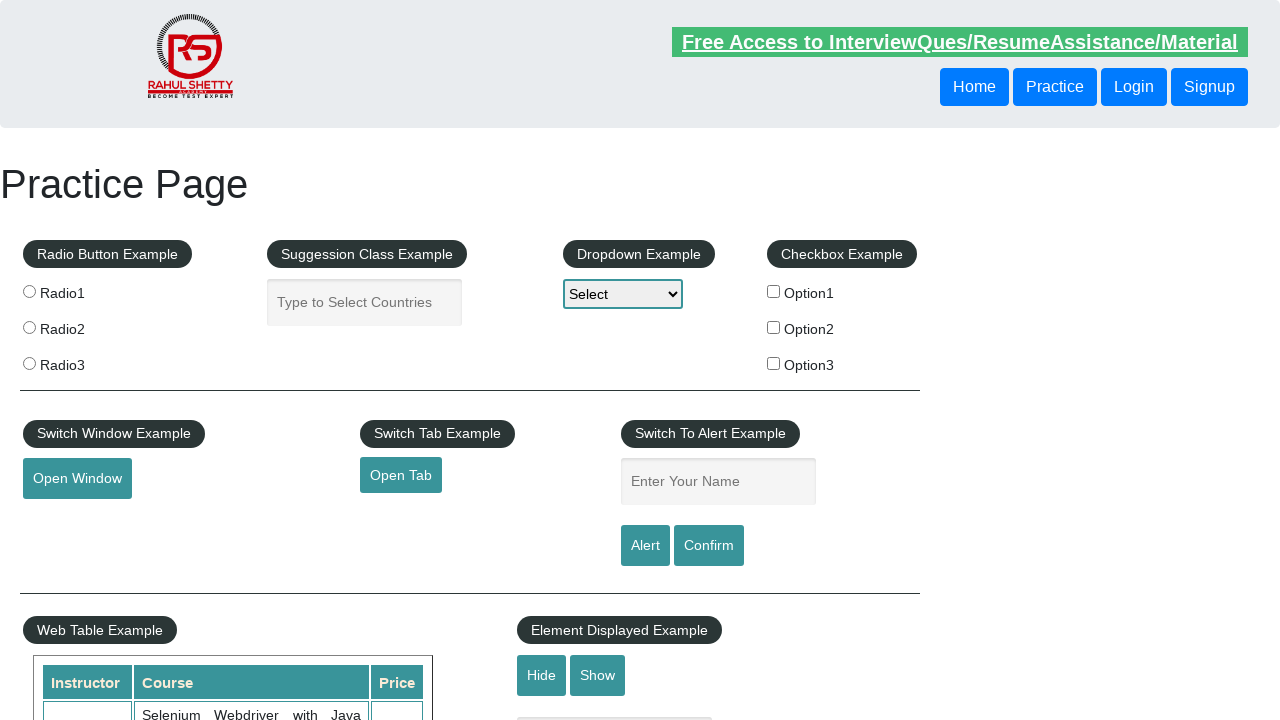

Broken link element is visible on the page
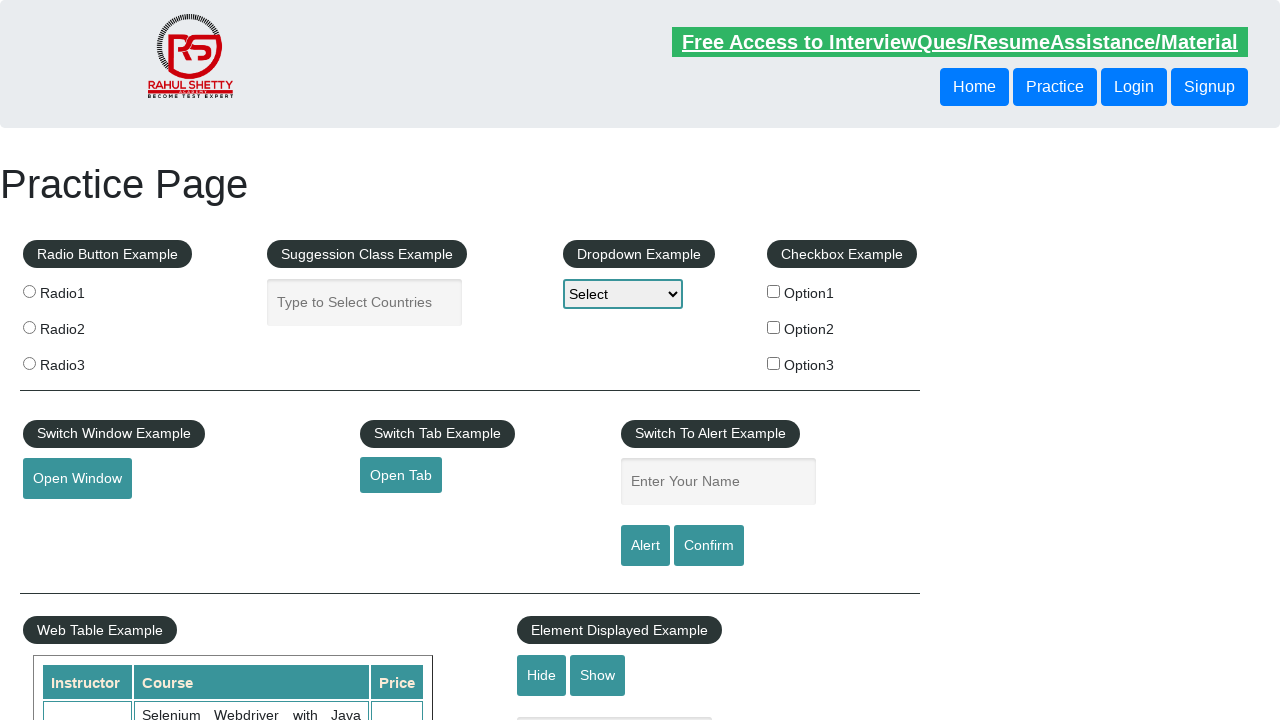

Retrieved broken link href attribute: https://rahulshettyacademy.com/brokenlink
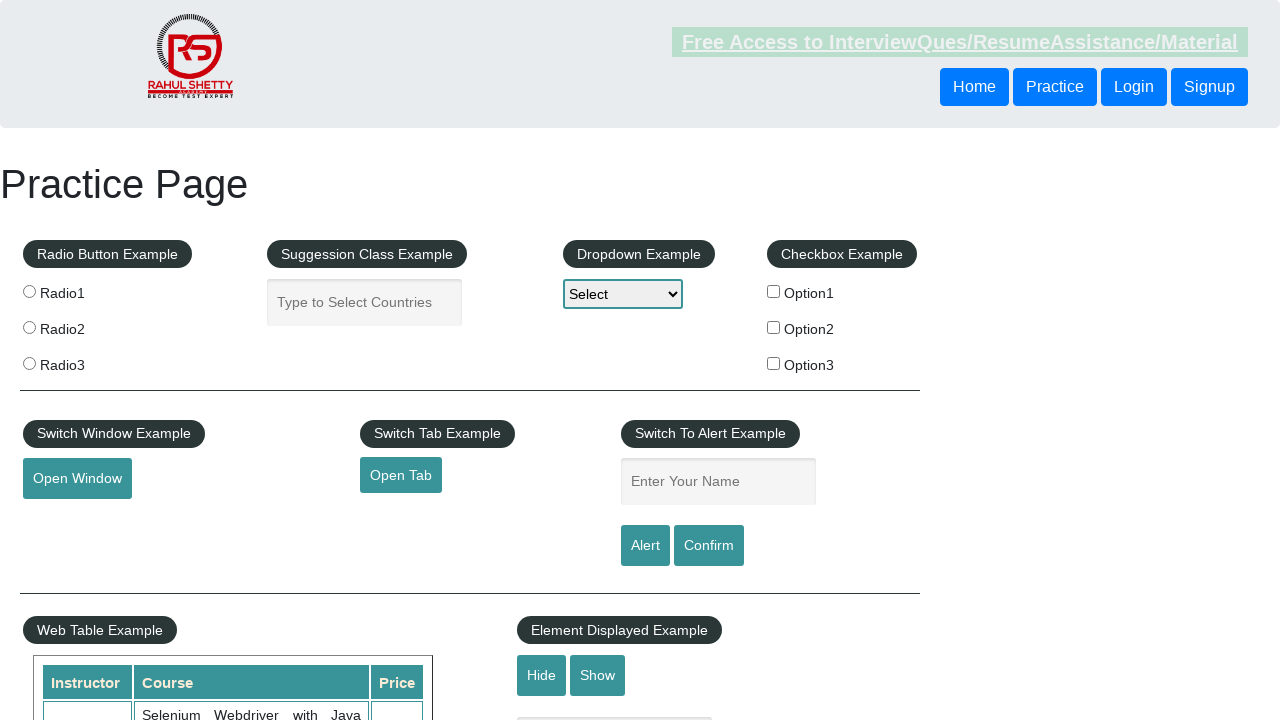

Clicked on the broken link at (473, 520) on a[href*='brokenlink']
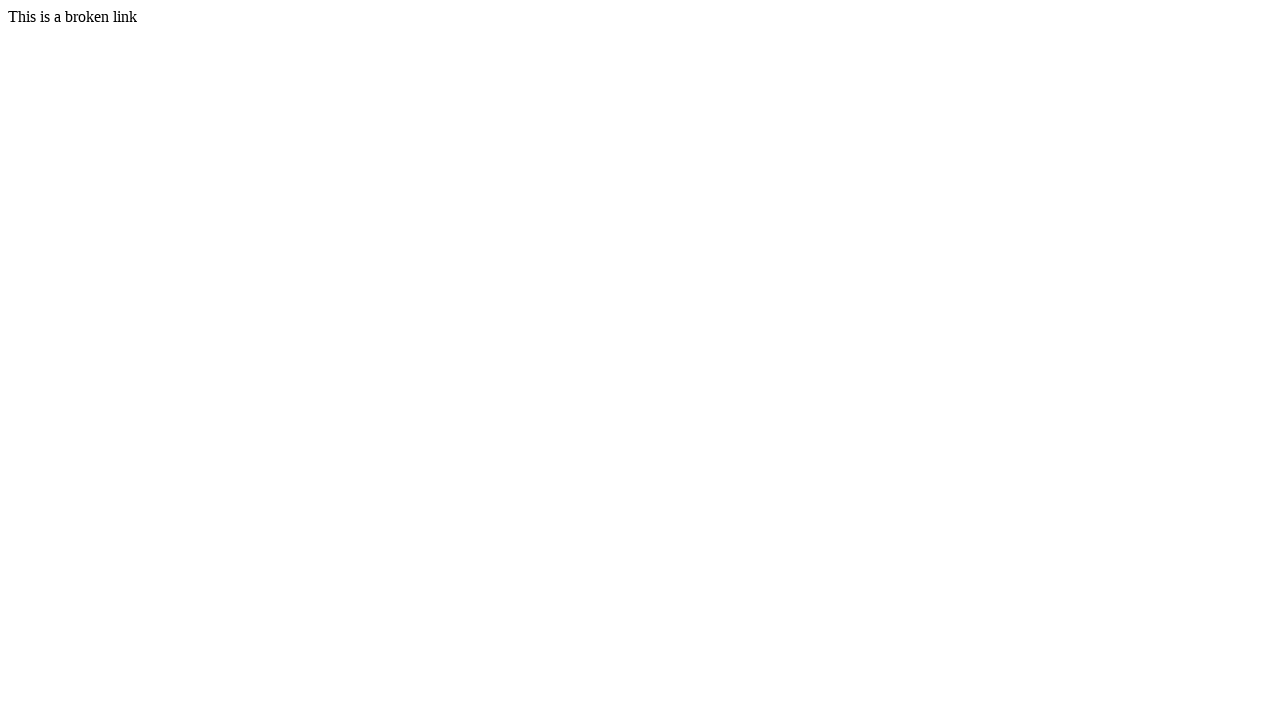

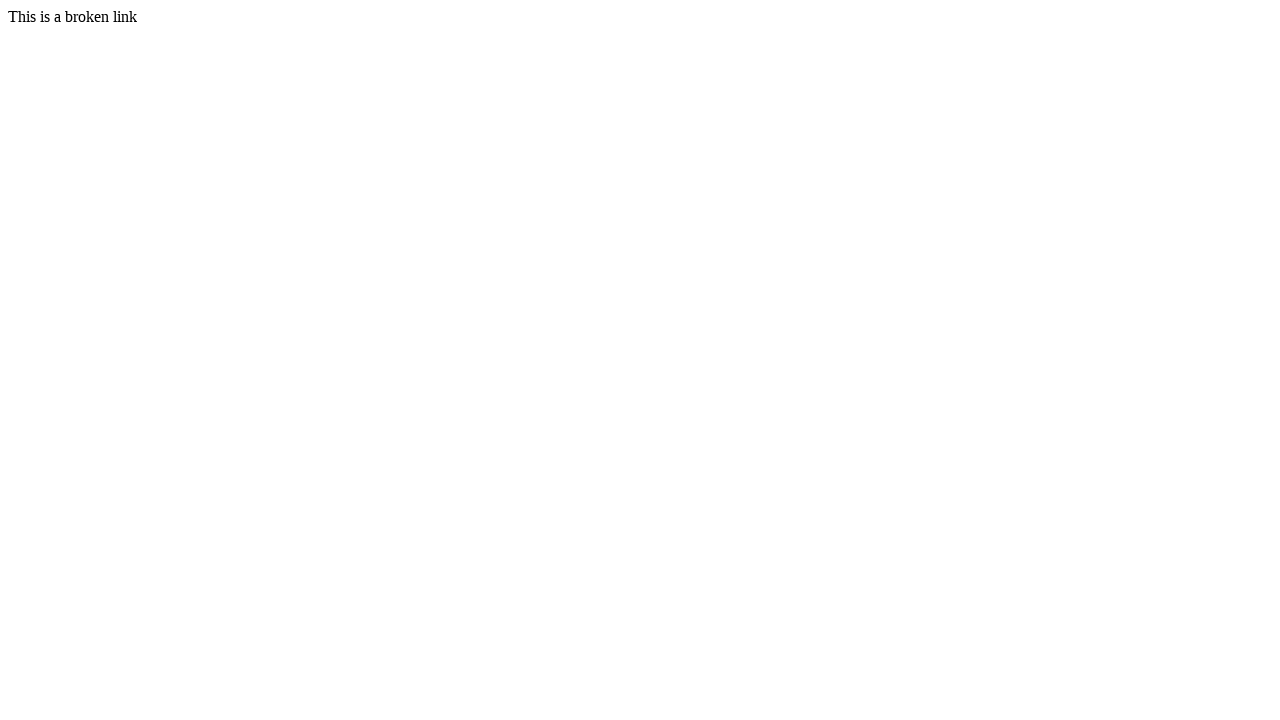